Tests un-marking items as complete by unchecking their checkboxes

Starting URL: https://demo.playwright.dev/todomvc

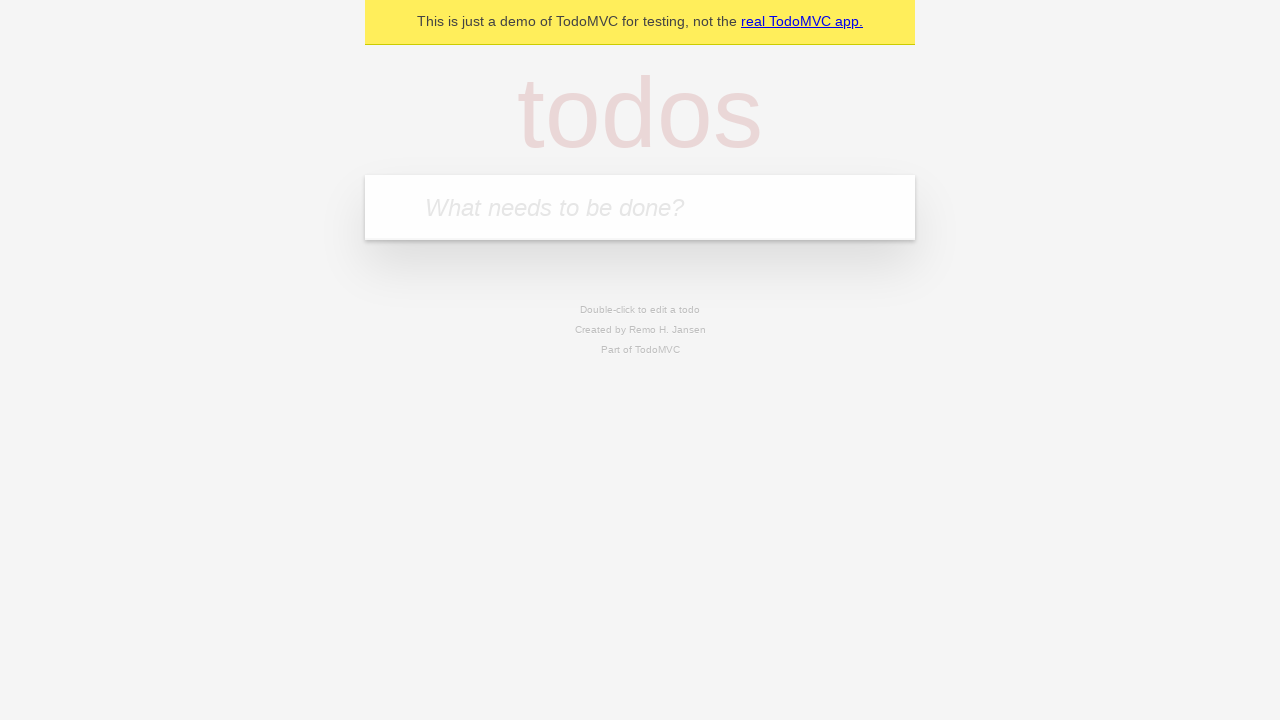

Filled todo input field with 'buy some cheese' on internal:attr=[placeholder="What needs to be done?"i]
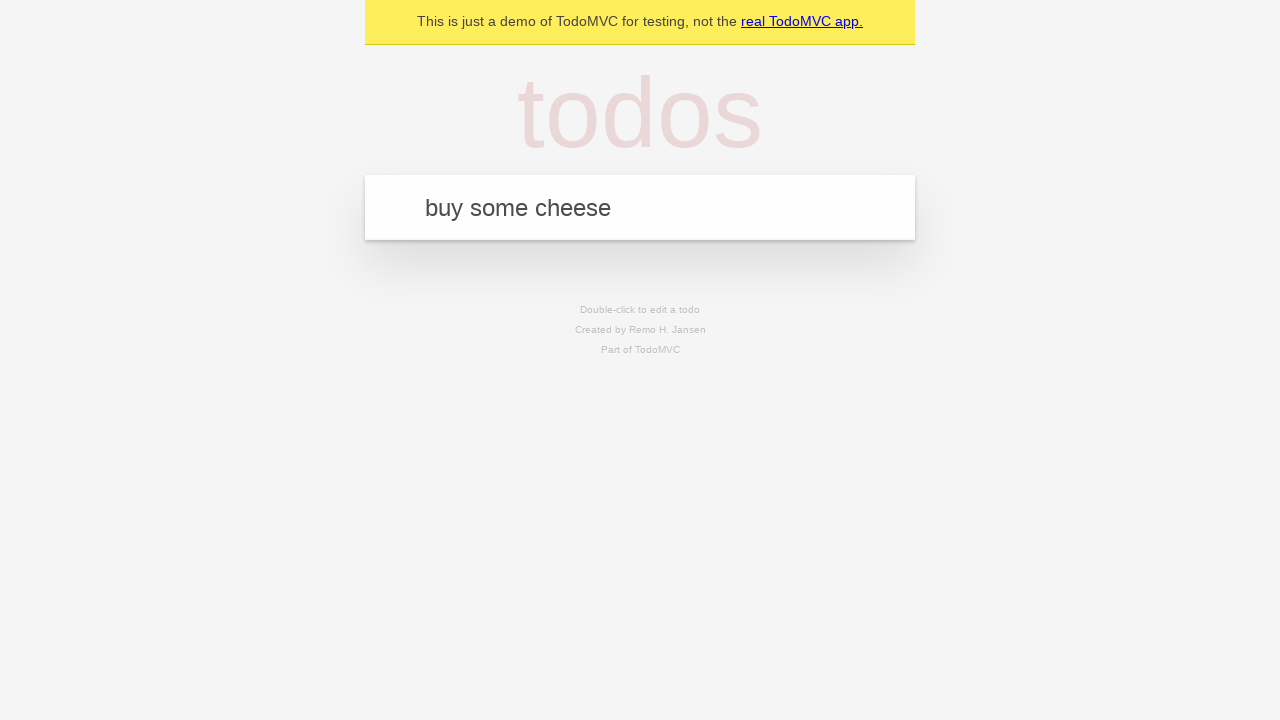

Pressed Enter to create first todo item on internal:attr=[placeholder="What needs to be done?"i]
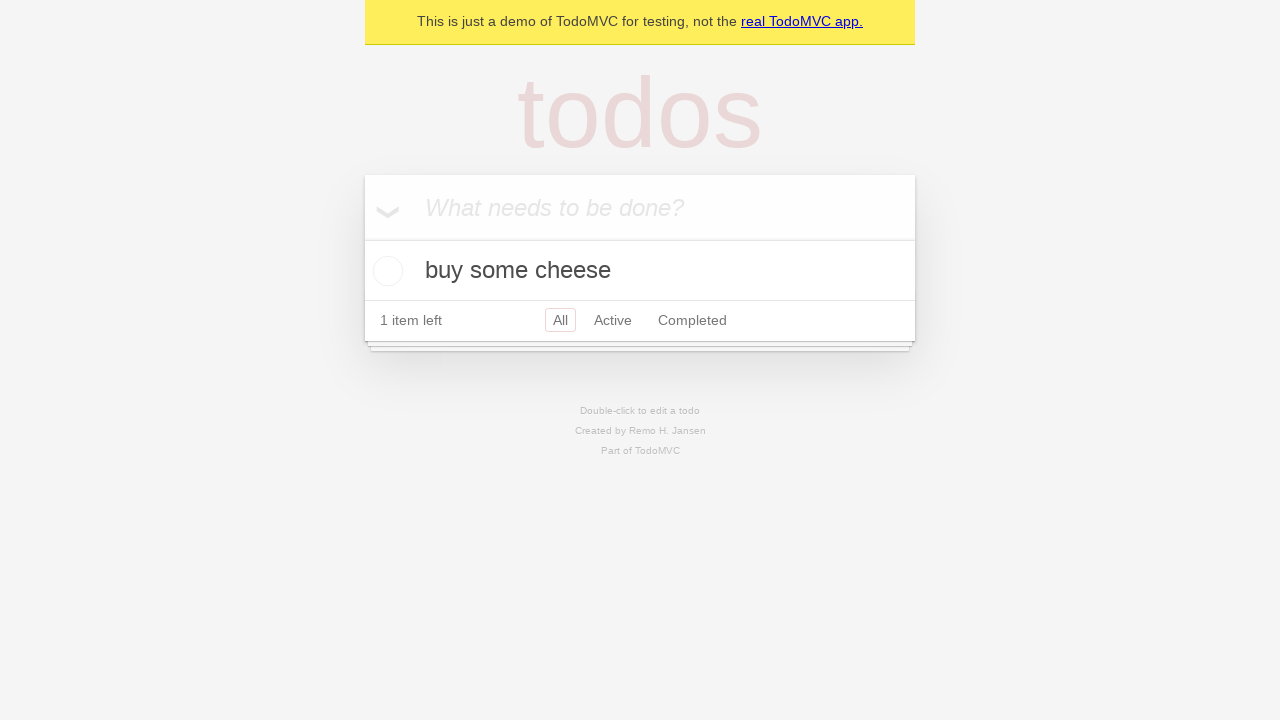

Filled todo input field with 'feed the cat' on internal:attr=[placeholder="What needs to be done?"i]
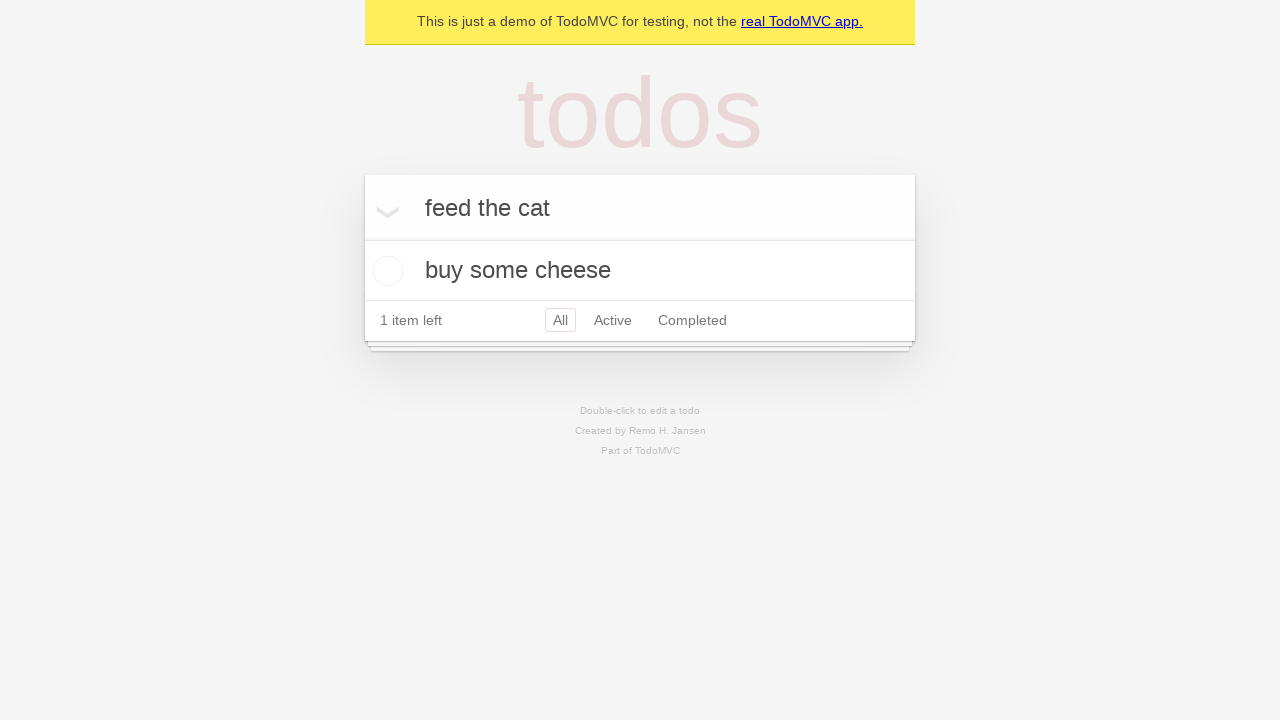

Pressed Enter to create second todo item on internal:attr=[placeholder="What needs to be done?"i]
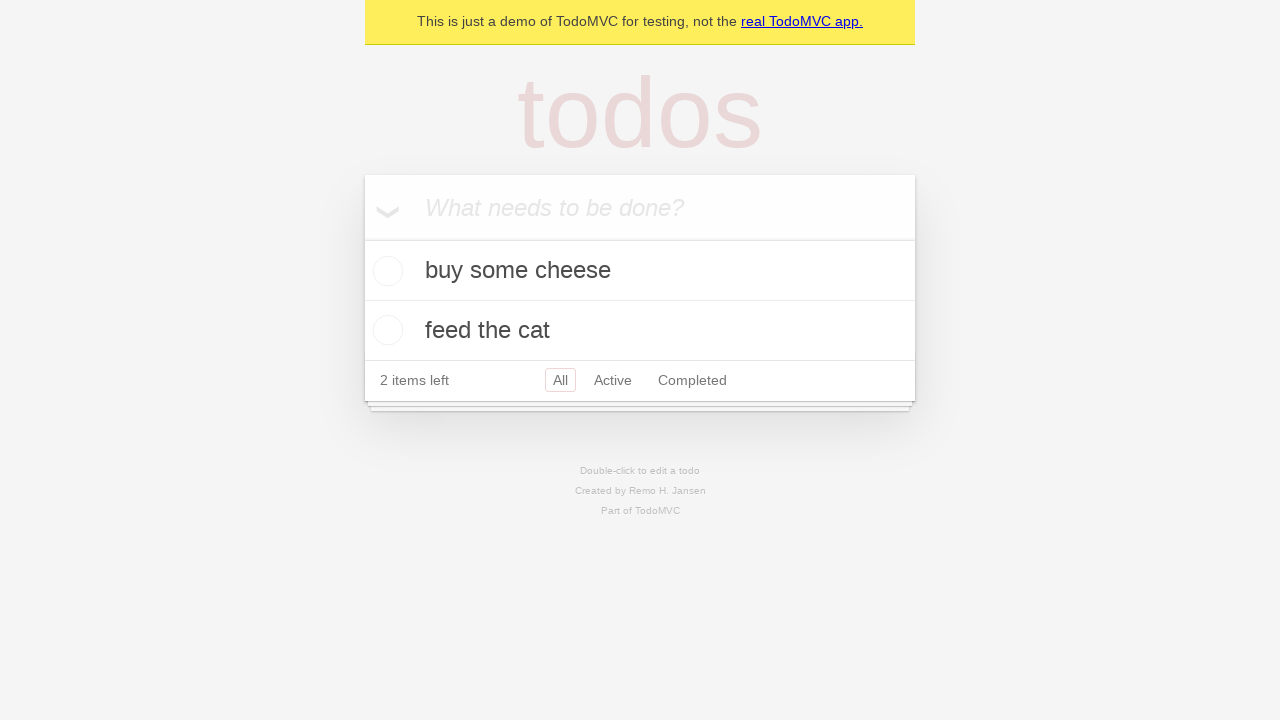

Checked the checkbox for first todo item at (385, 271) on internal:testid=[data-testid="todo-item"s] >> nth=0 >> internal:role=checkbox
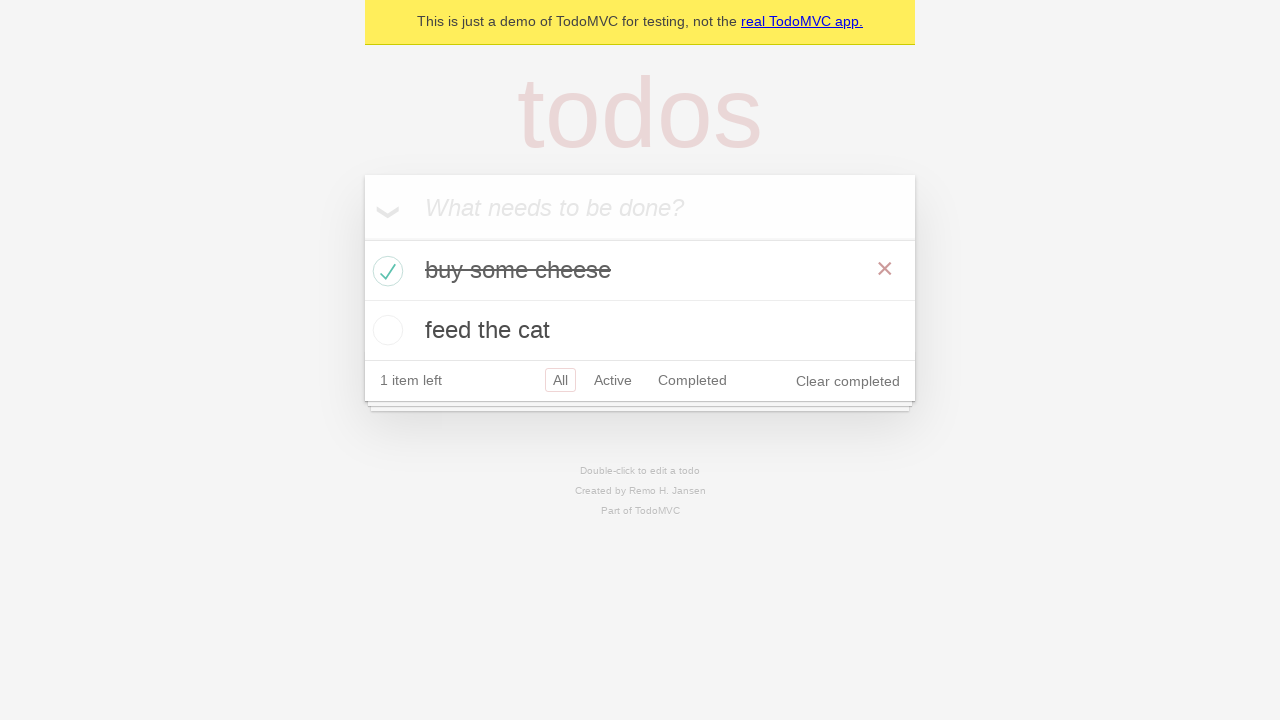

Unchecked the checkbox for first todo item to un-mark it as complete at (385, 271) on internal:testid=[data-testid="todo-item"s] >> nth=0 >> internal:role=checkbox
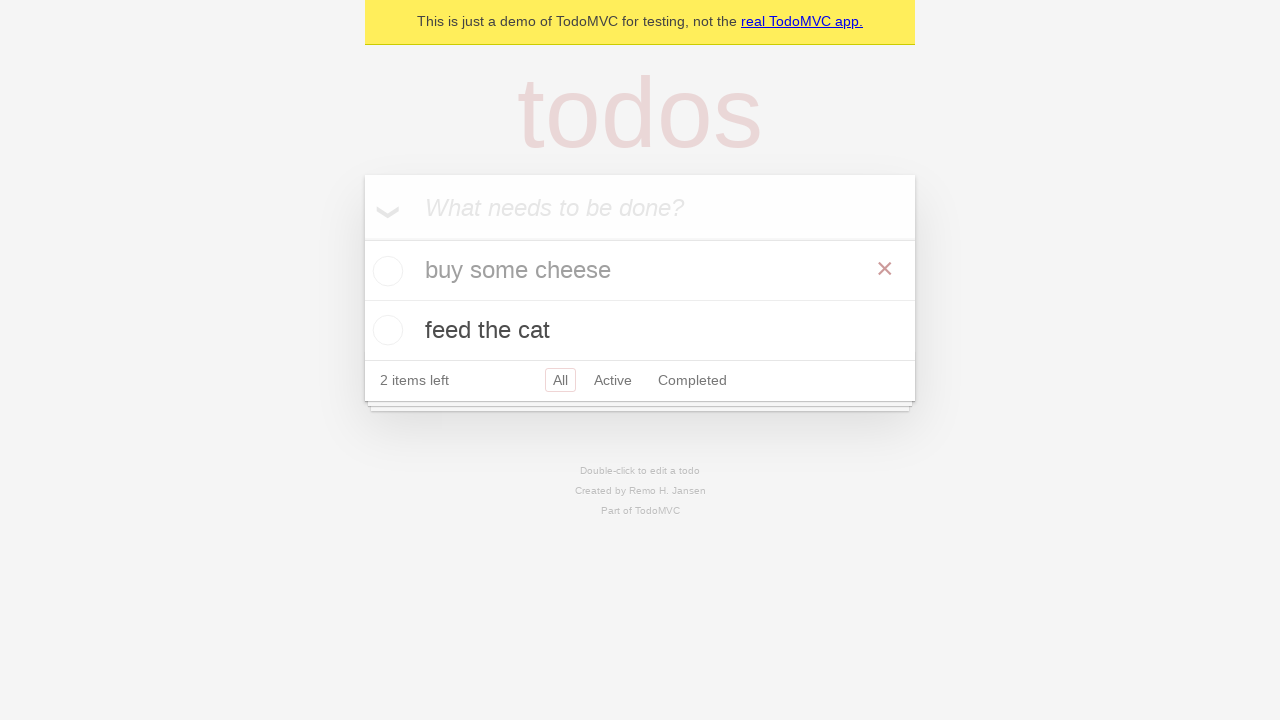

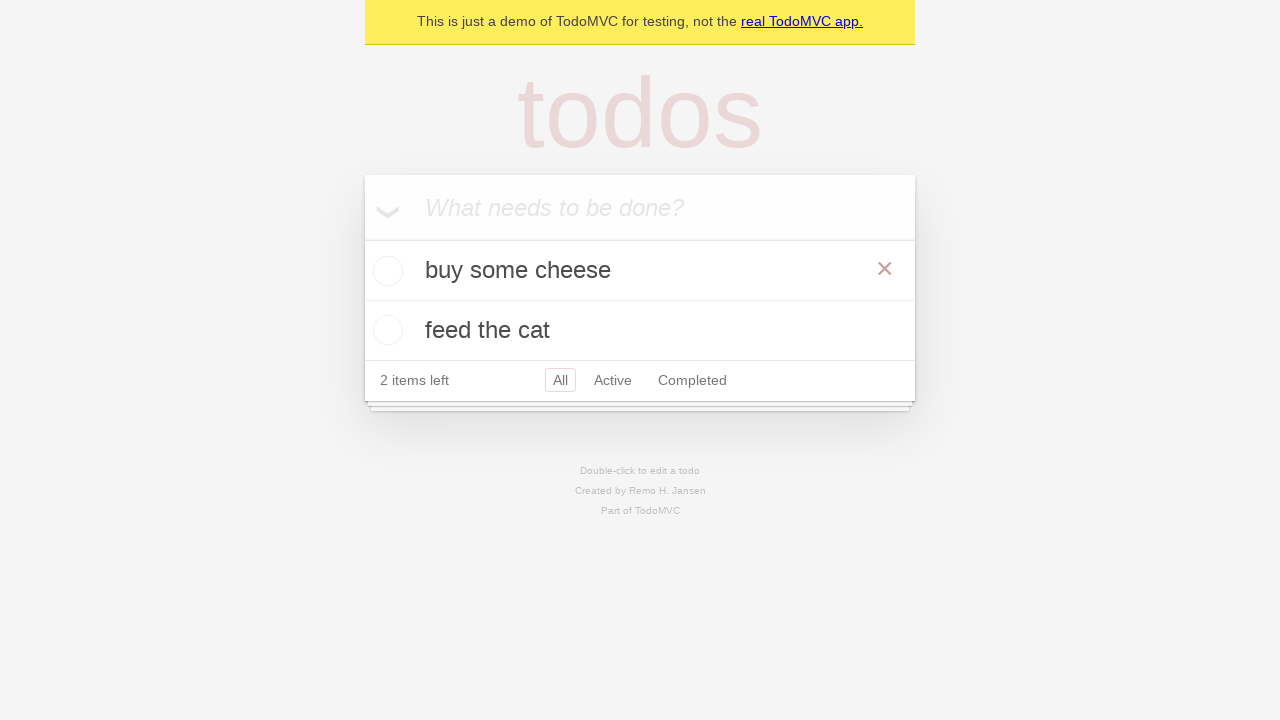